Tests checkbox functionality by finding and clicking a checkbox element on a demo page

Starting URL: http://syntaxprojects.com/basic-checkbox-demo.php

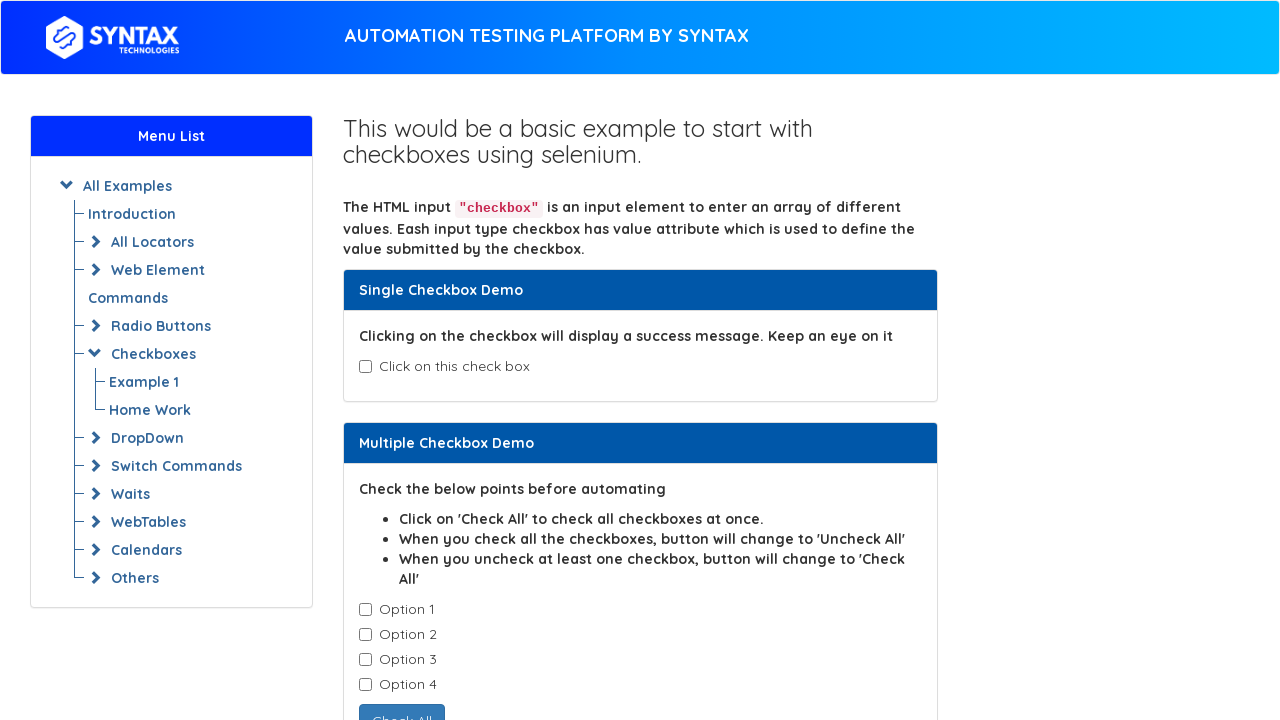

Clicked the age checkbox element at (365, 367) on #isAgeSelected
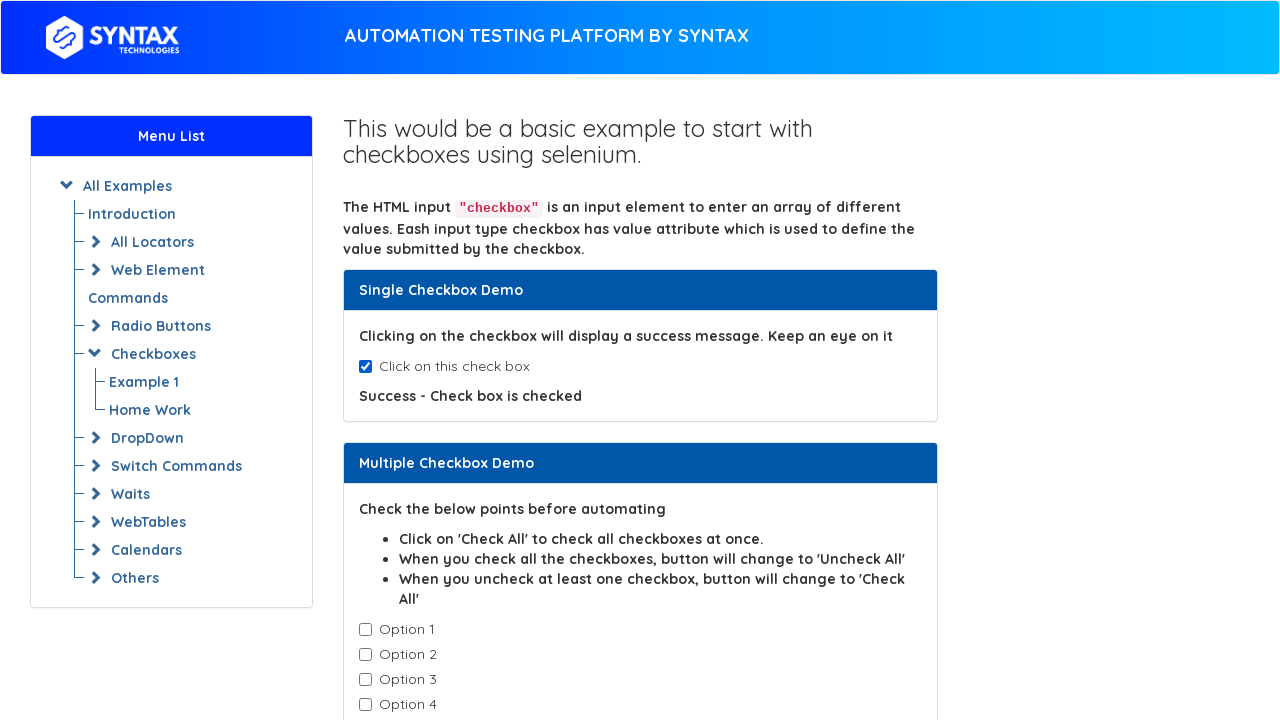

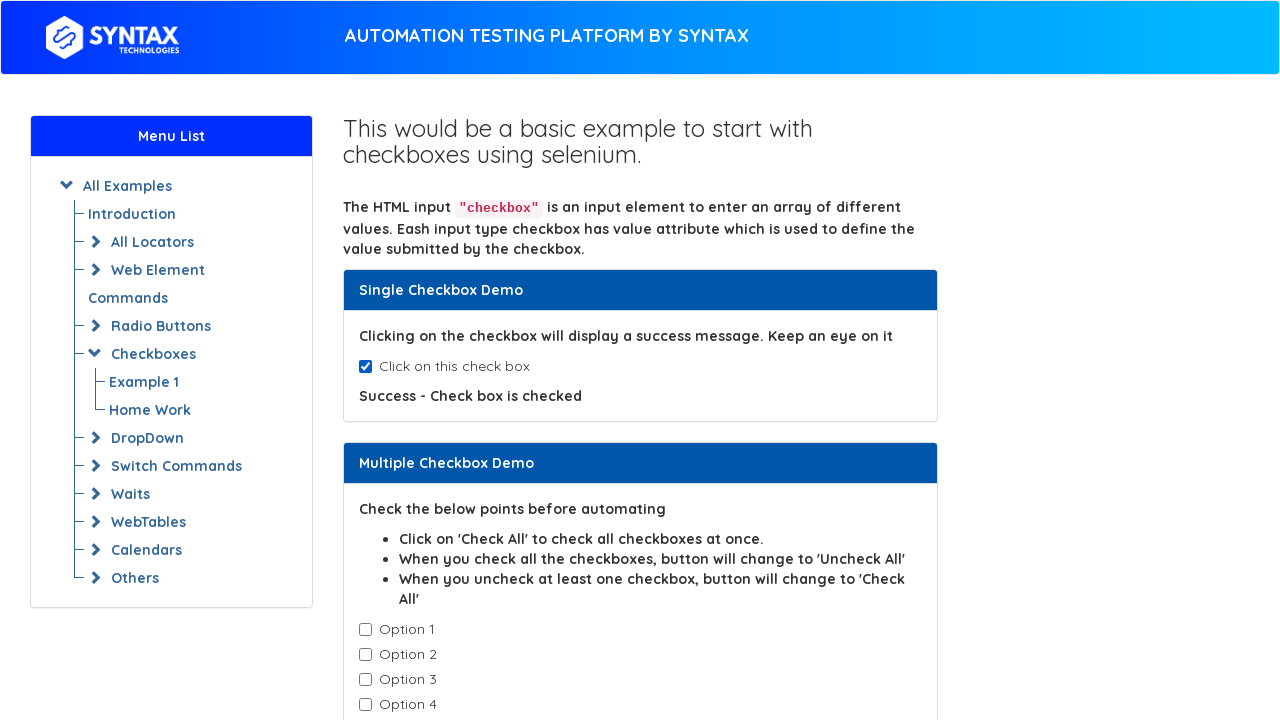